Tests adding an element on the Herokuapp demo page by clicking the Add Element button and verifying the element appears

Starting URL: https://the-internet.herokuapp.com/

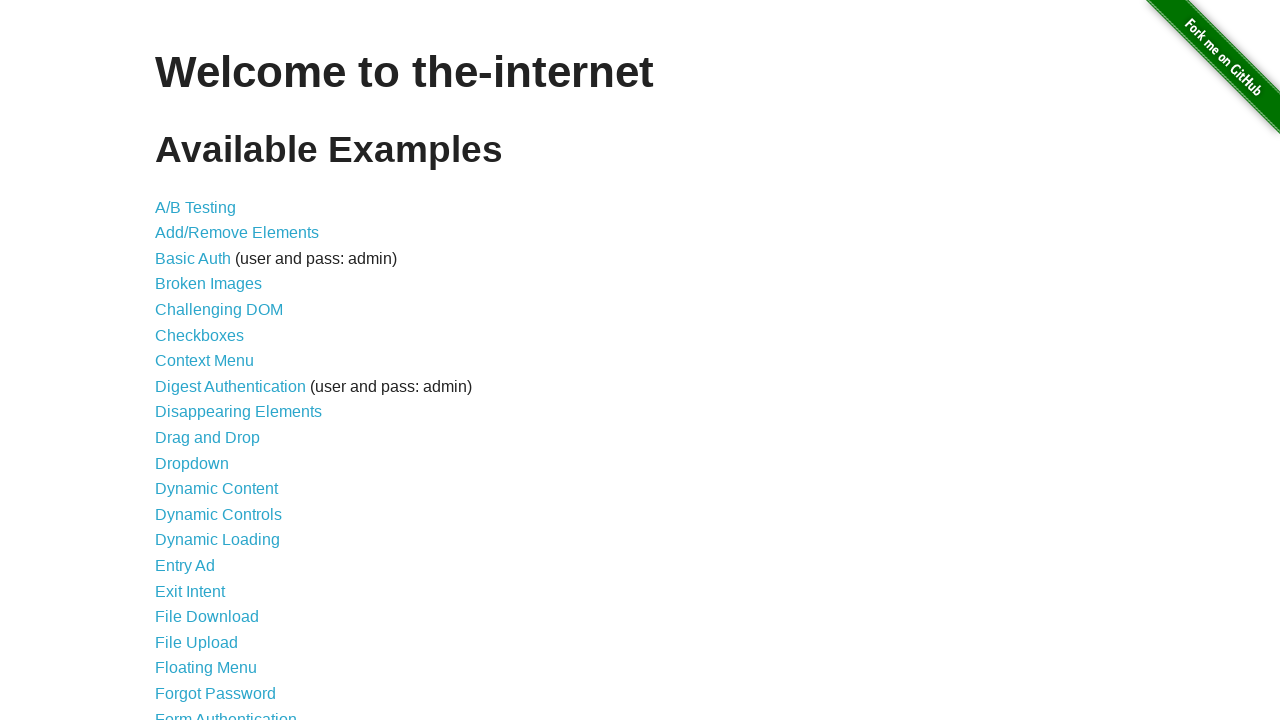

Clicked on add/remove elements link at (237, 233) on a[href='/add_remove_elements/']
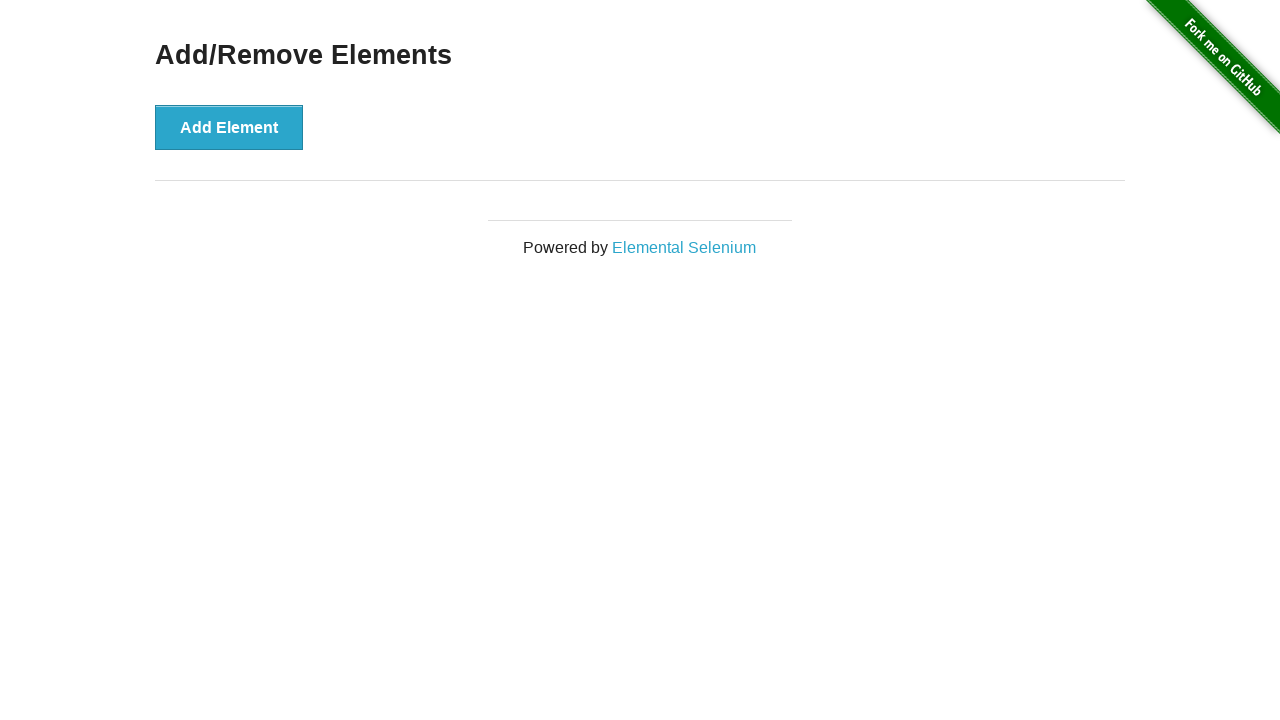

Clicked Add Element button at (229, 127) on button[onclick='addElement()']
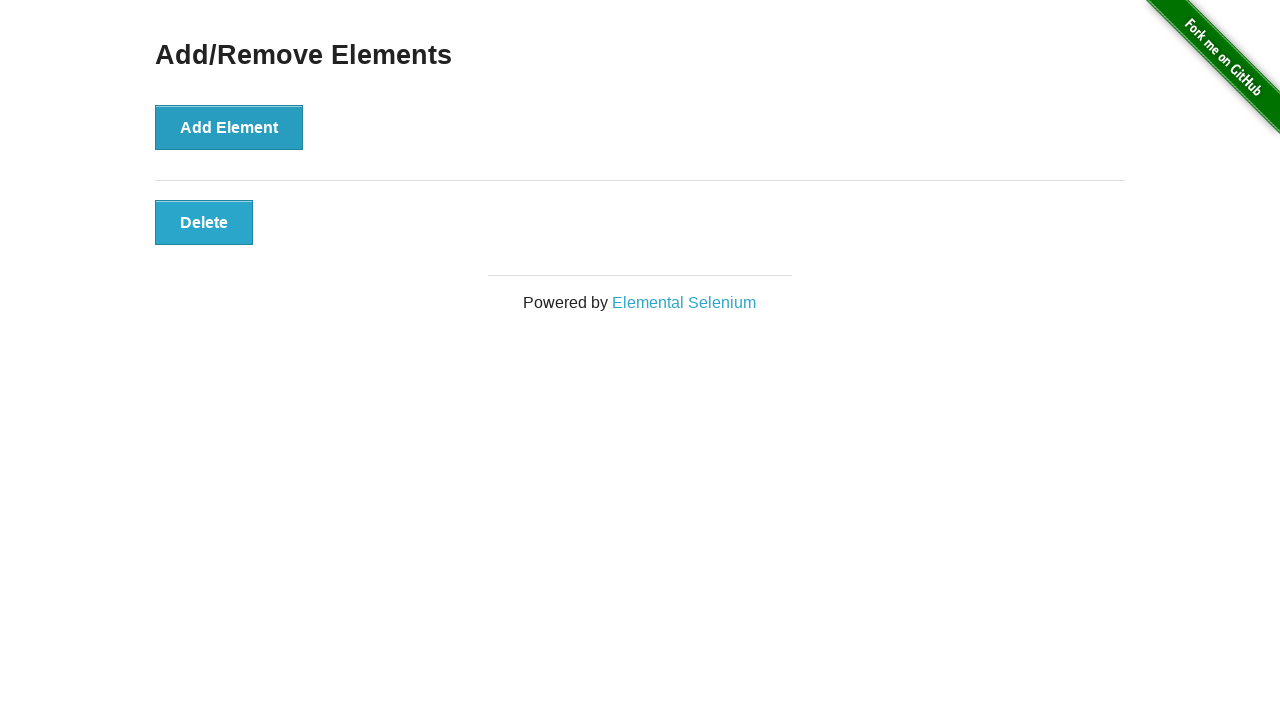

Verified that the added element is displayed
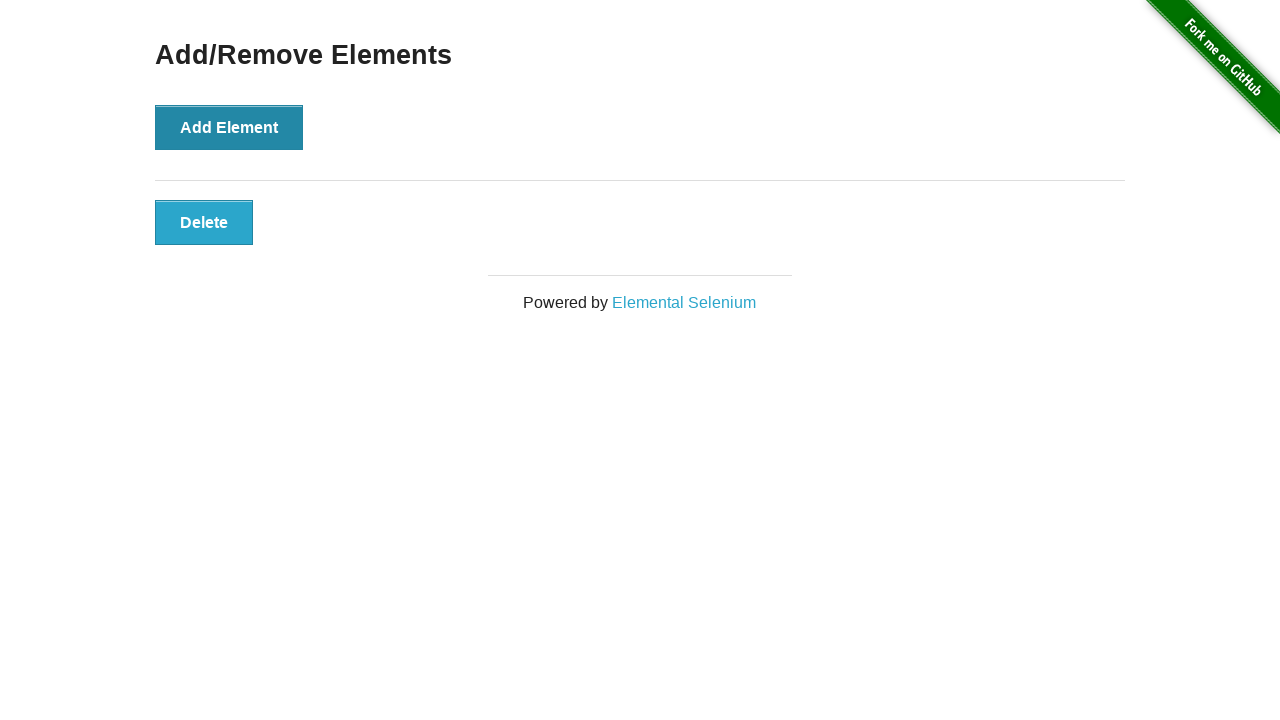

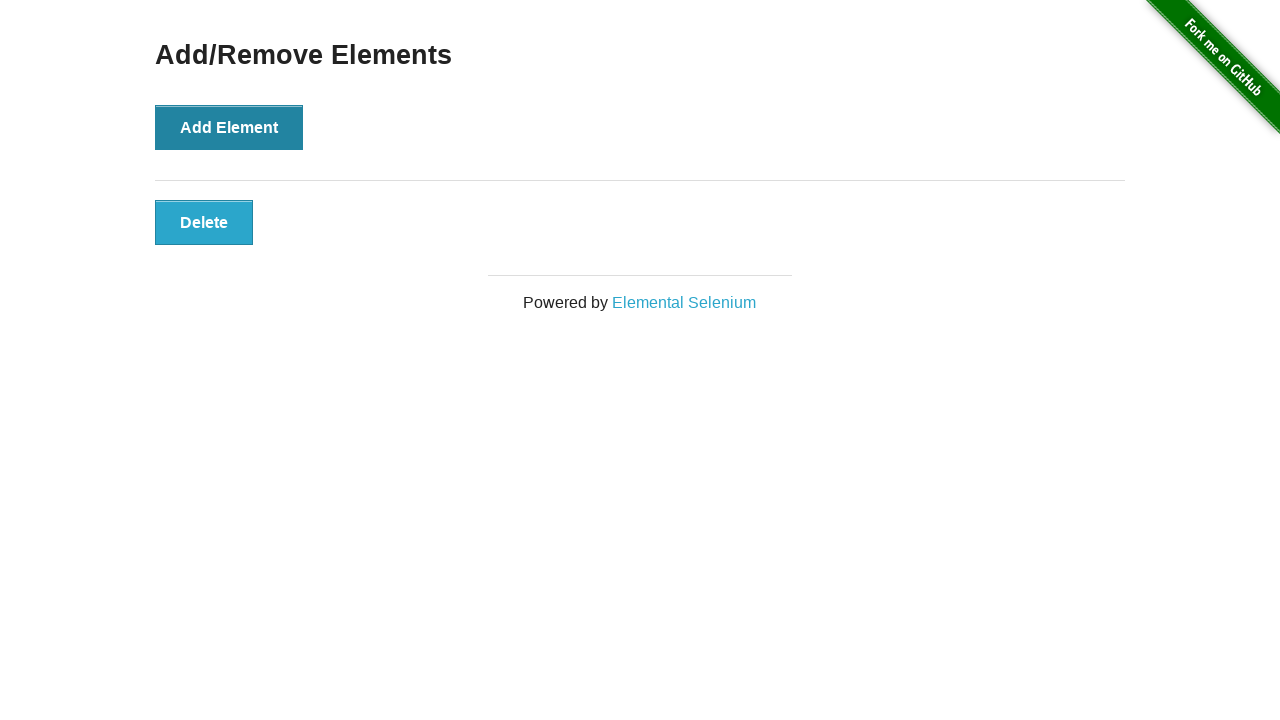